Navigates to the Ambev corporate website homepage and waits for it to load.

Starting URL: https://www.ambev.com.br/

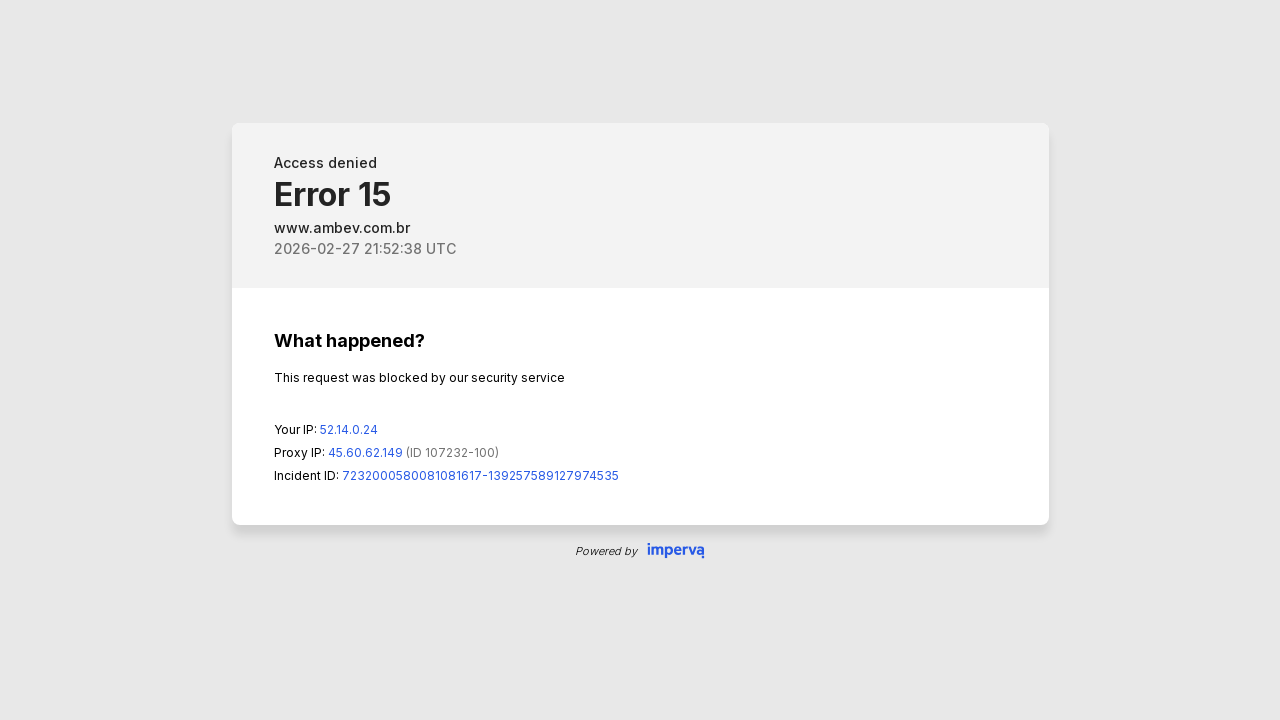

Navigated to Ambev corporate website homepage
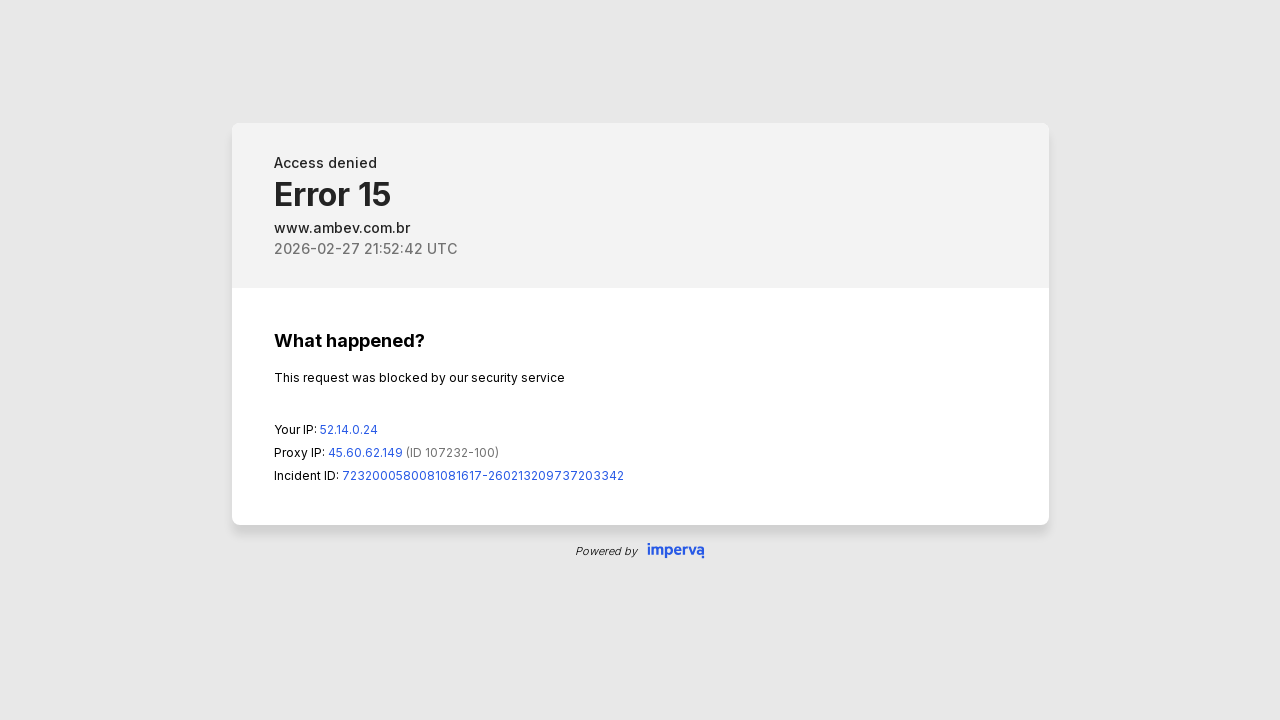

Waited for homepage DOM content to fully load
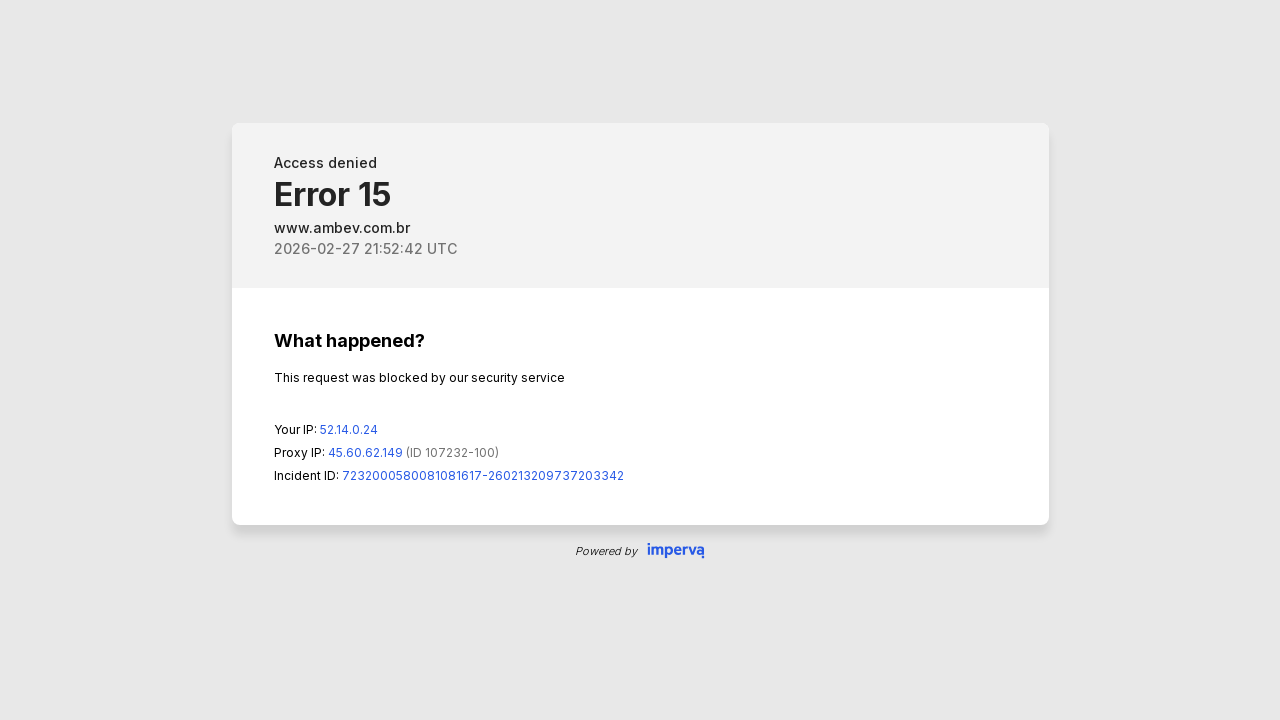

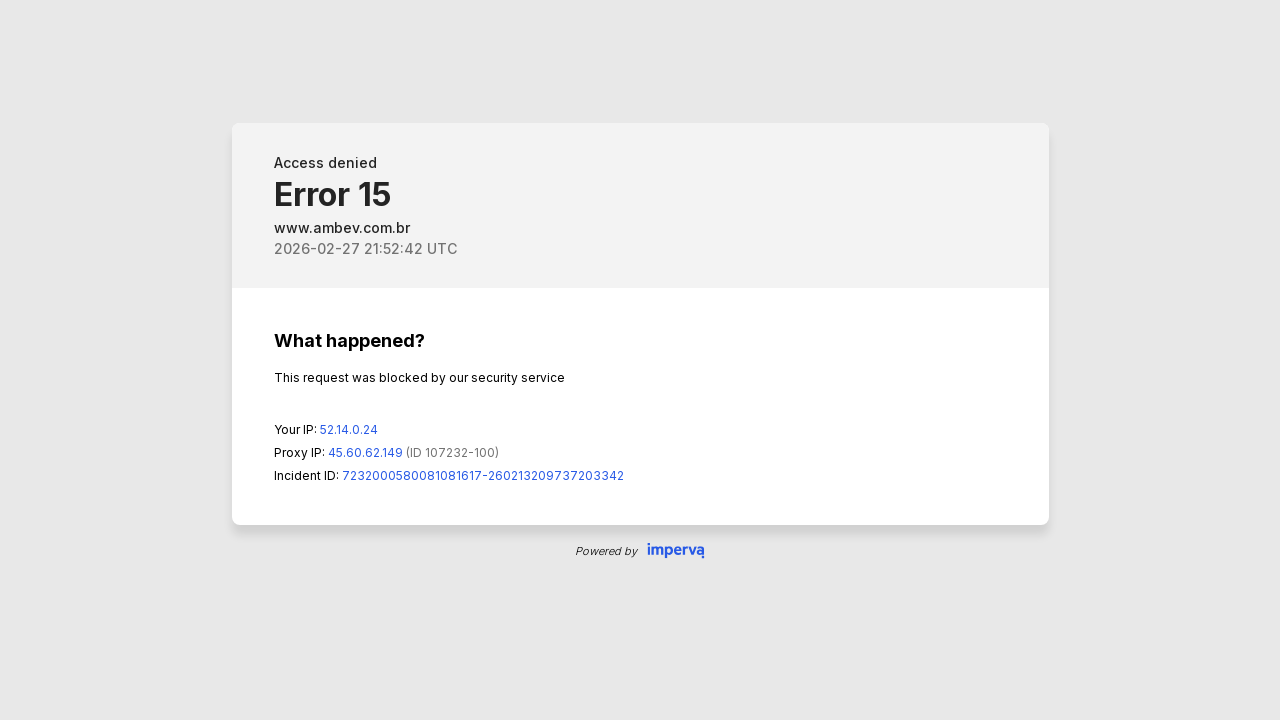